Tests the reset functionality of a feedback form by filling all fields and clicking the clear button to verify the form resets

Starting URL: http://zero.webappsecurity.com/index.html

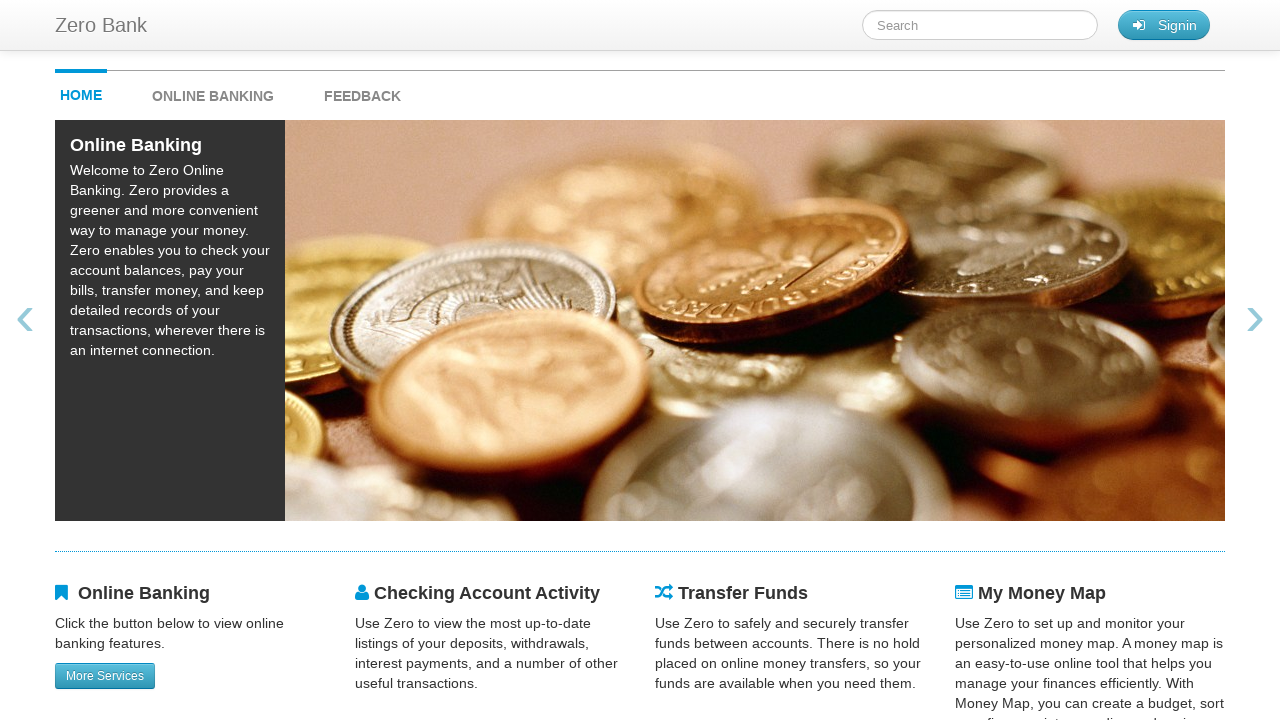

Clicked feedback link to navigate to feedback form at (362, 91) on #feedback
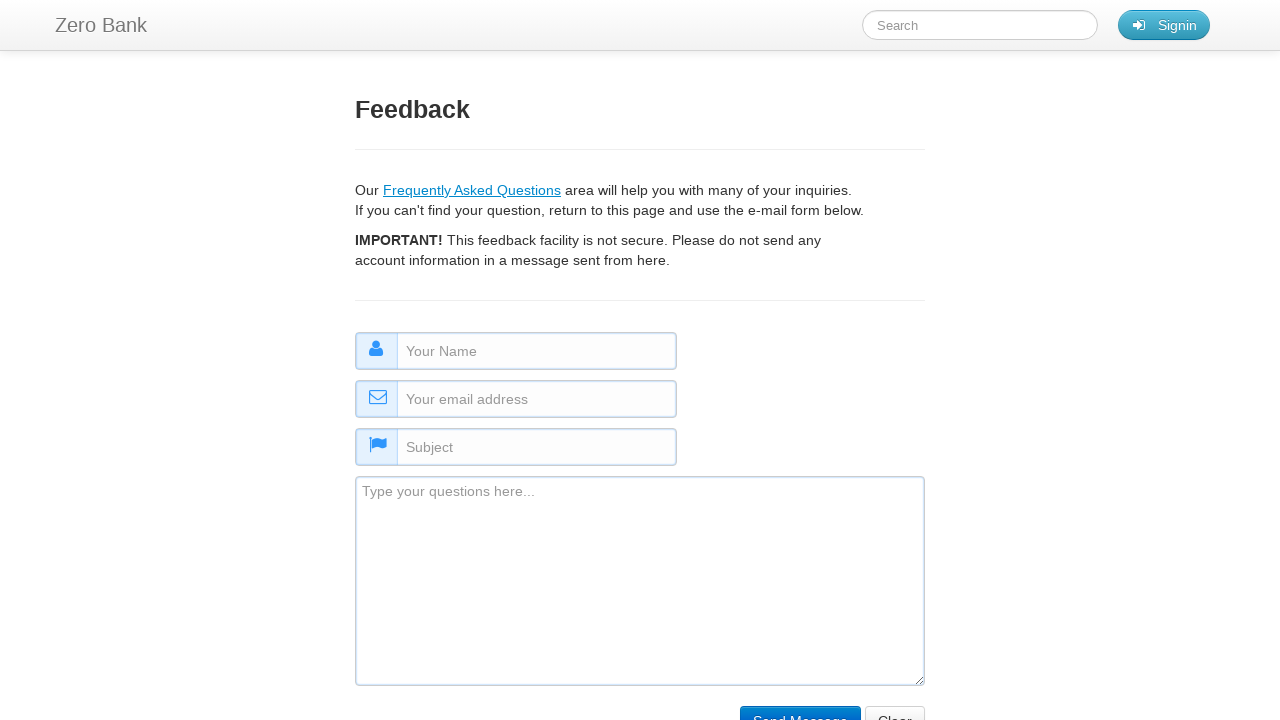

Filled name field with 'John Anderson' on #name
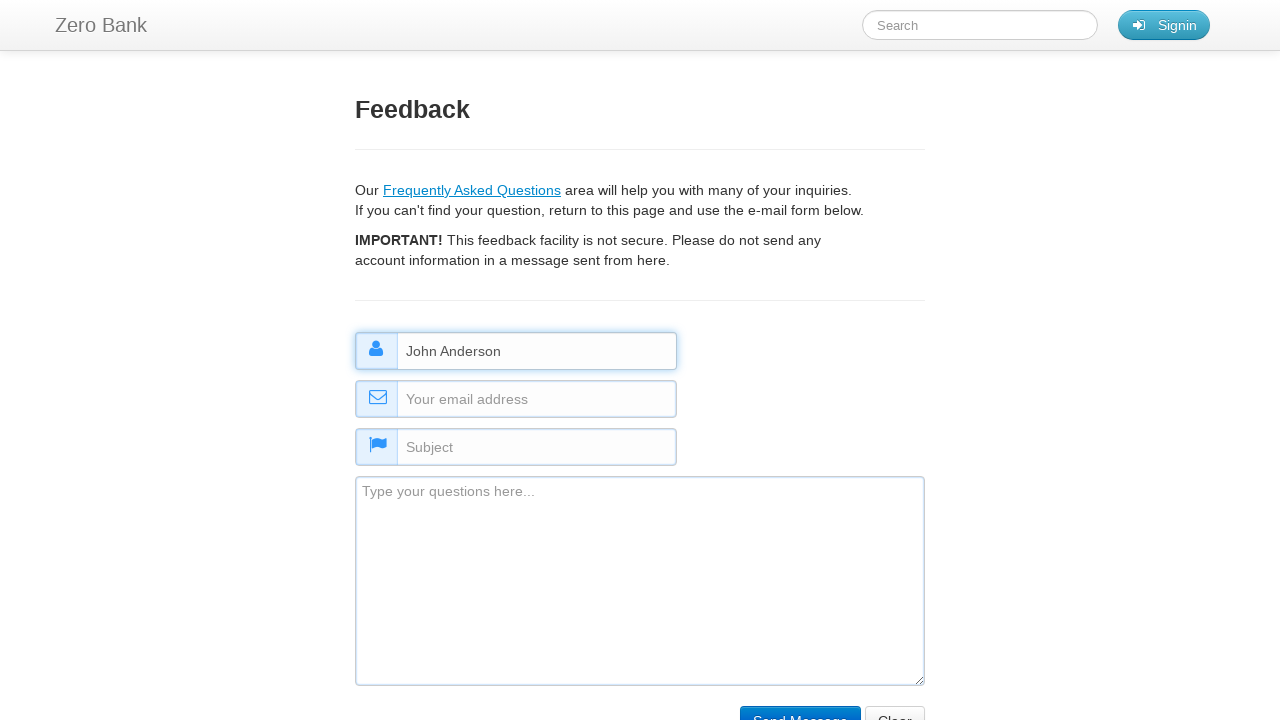

Filled email field with 'john.anderson@testmail.com' on #email
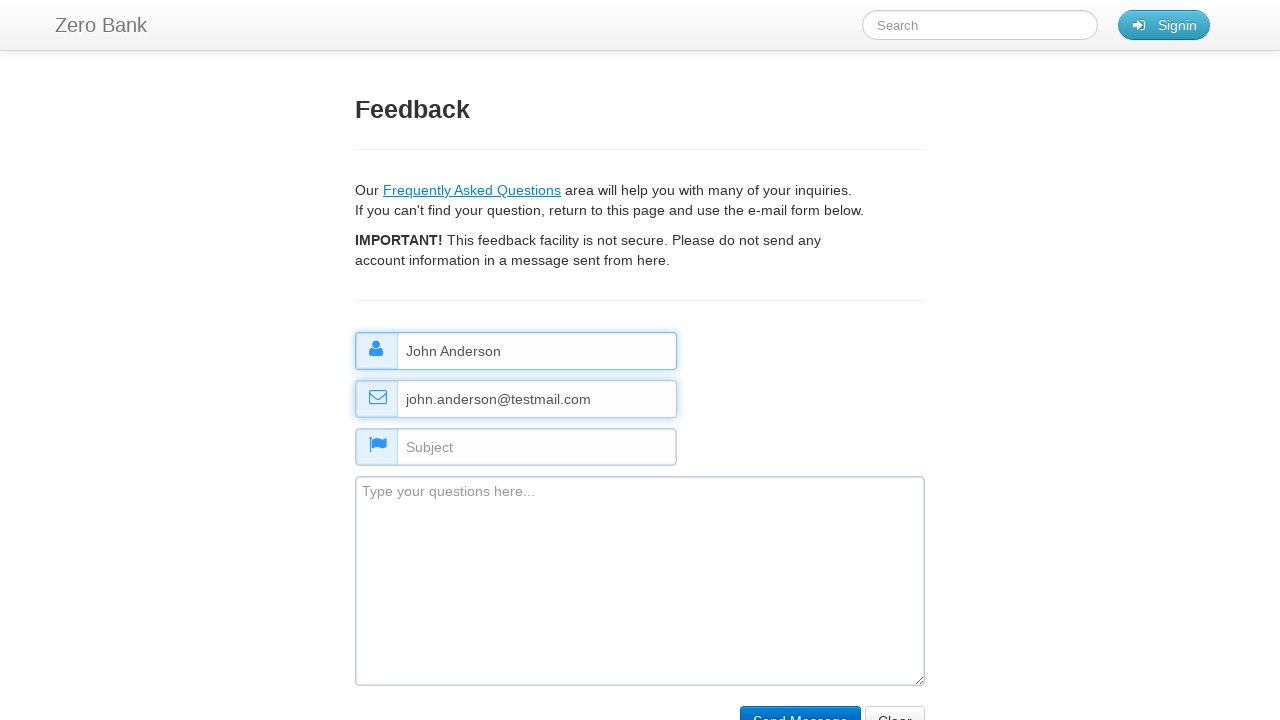

Filled subject field with 'Website Inquiry' on #subject
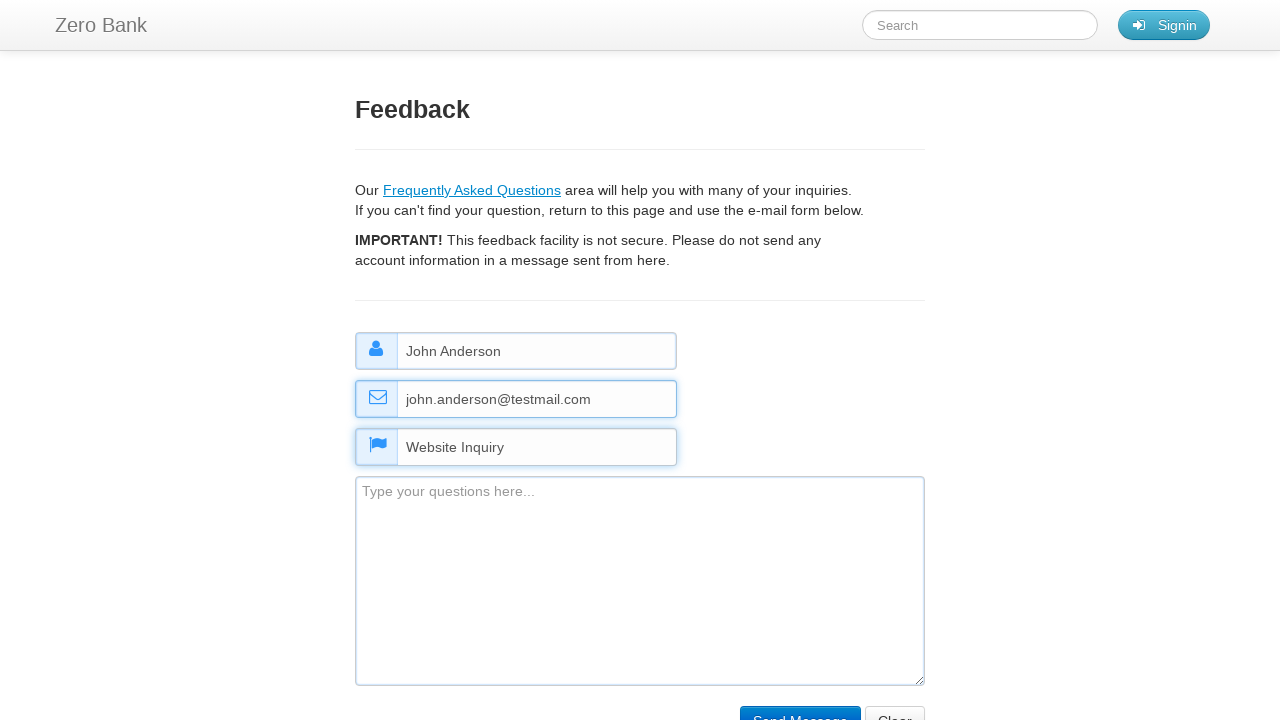

Filled comment field with test comment on #comment
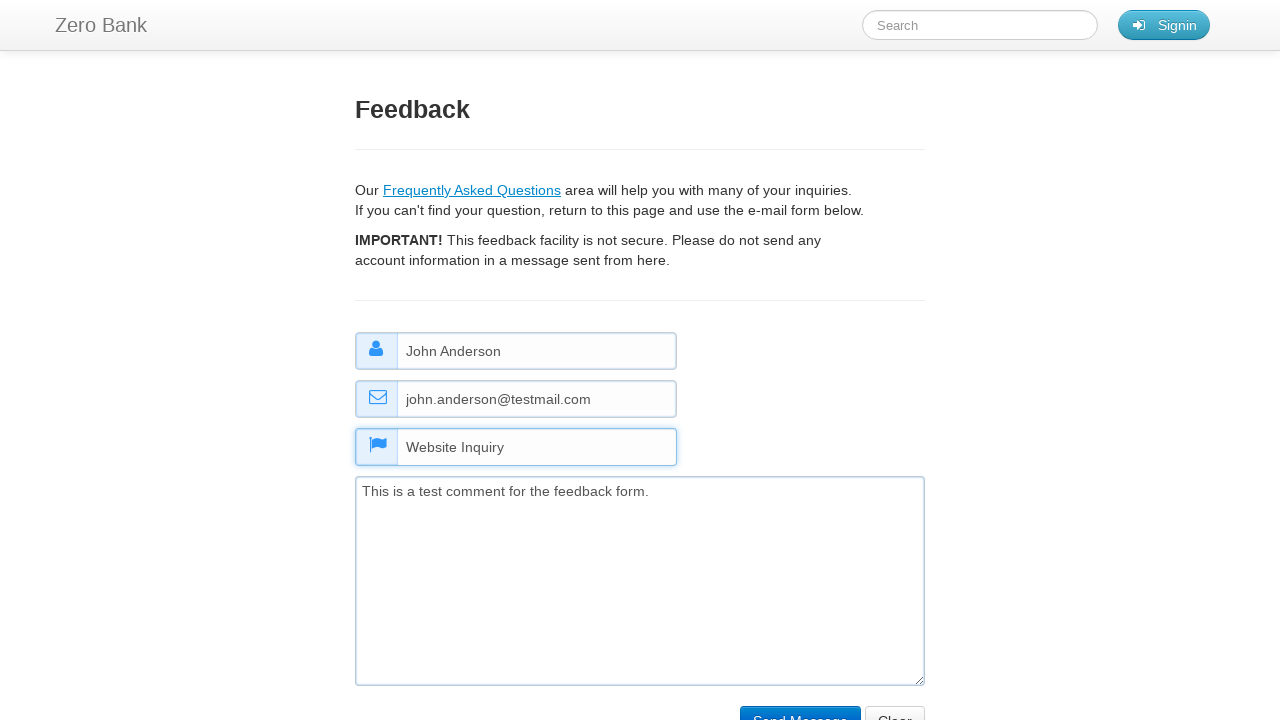

Clicked clear/reset button to reset feedback form at (895, 705) on input[name='clear']
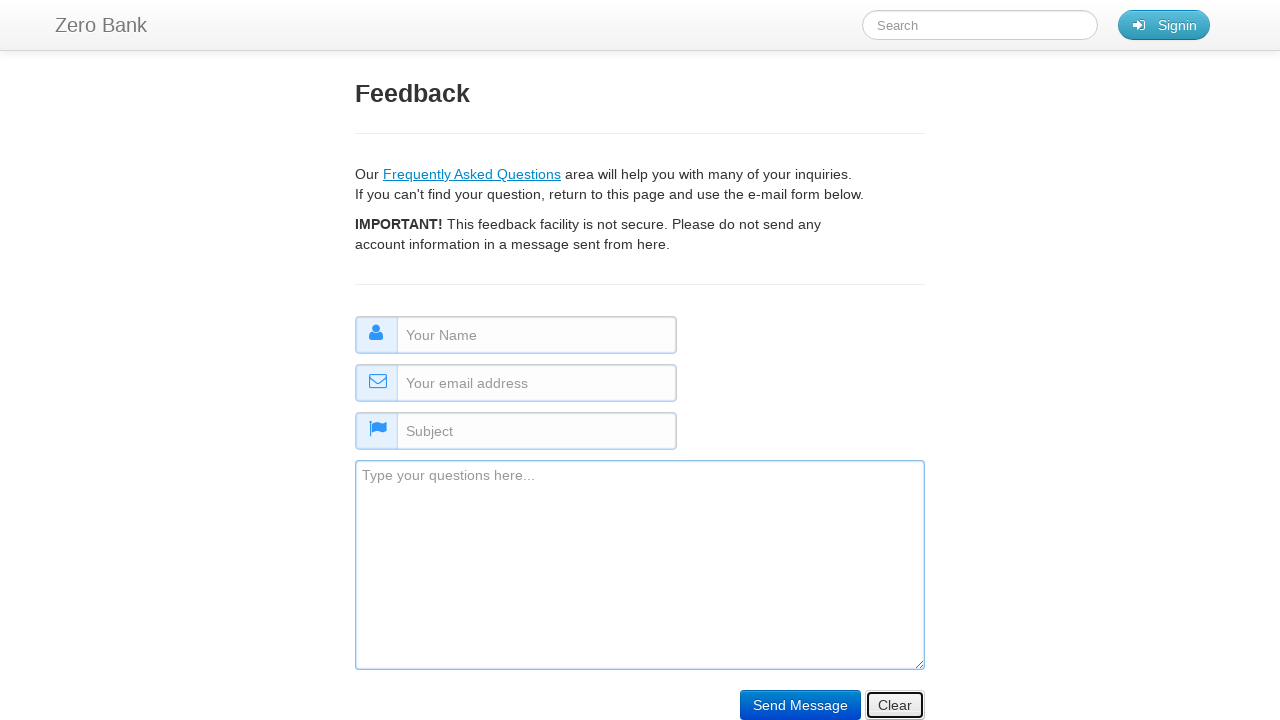

Waited for form reset to complete
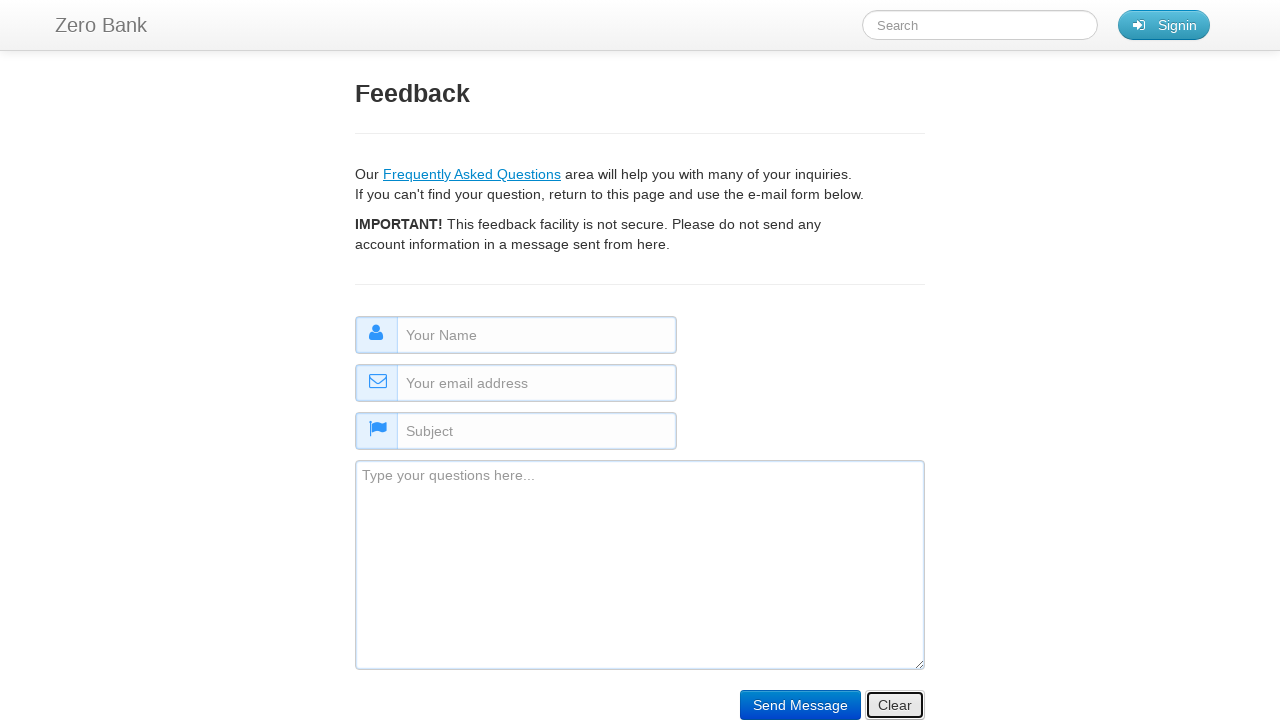

Located email input field to verify reset
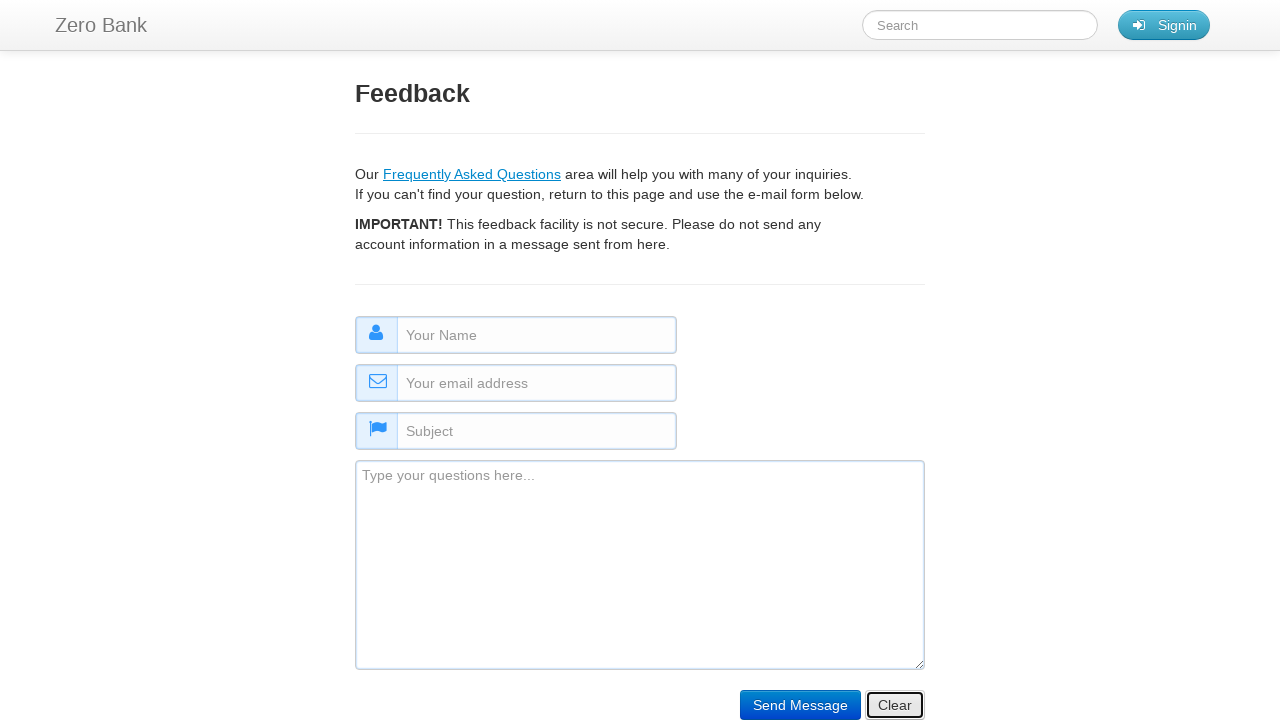

Located comment input field to verify reset
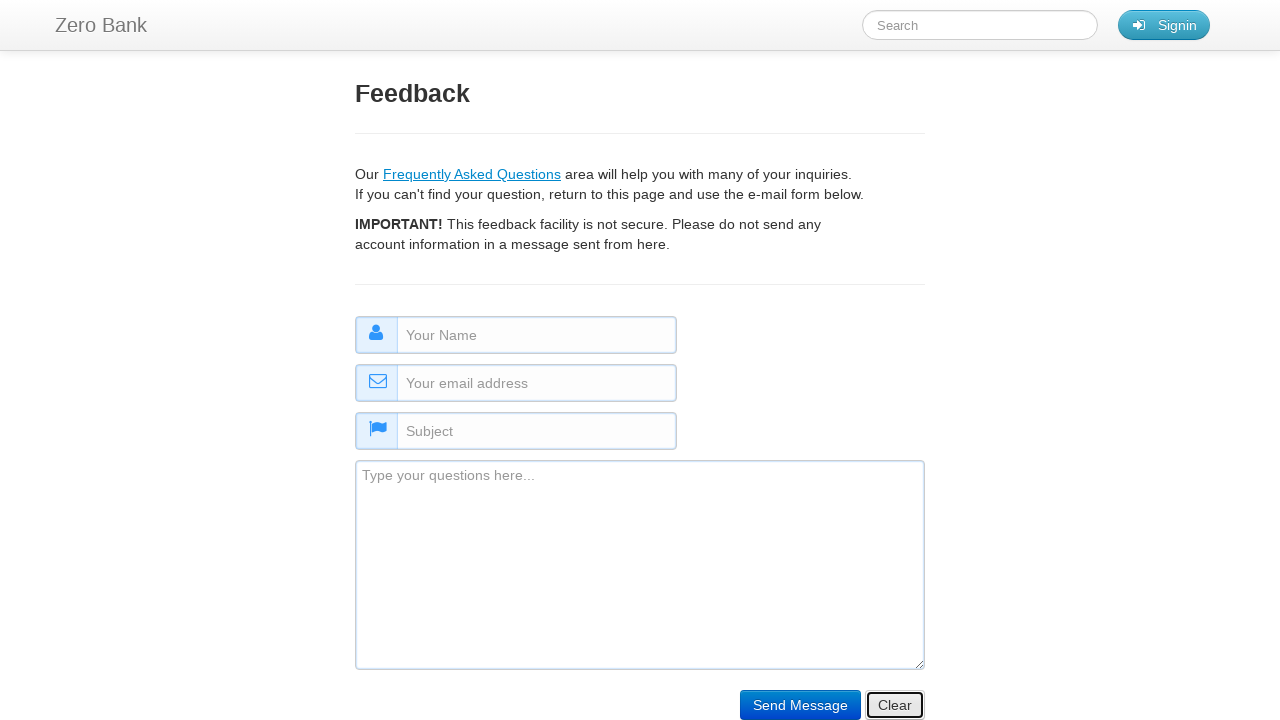

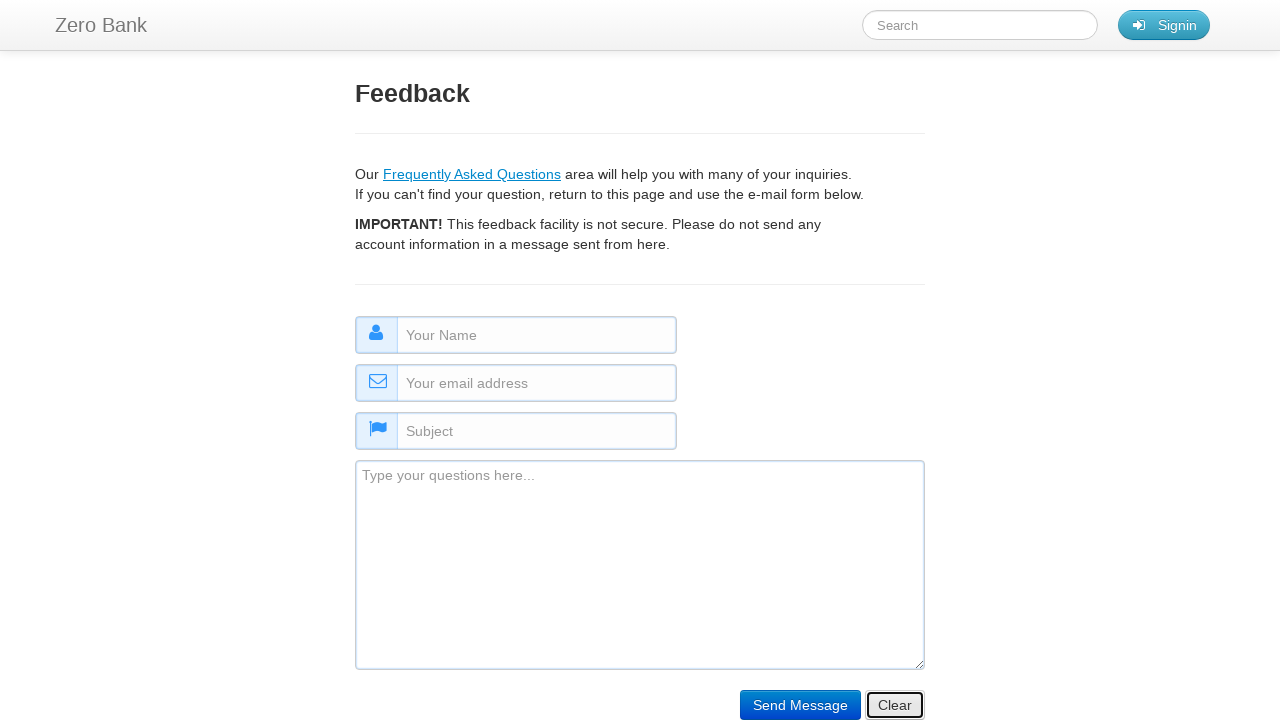